Tests JavaScript prompt alert functionality on W3Schools by clicking a button to trigger a prompt, entering text into the prompt, and verifying the entered text is displayed on the page.

Starting URL: https://www.w3schools.com/js/tryit.asp?filename=tryjs_prompt

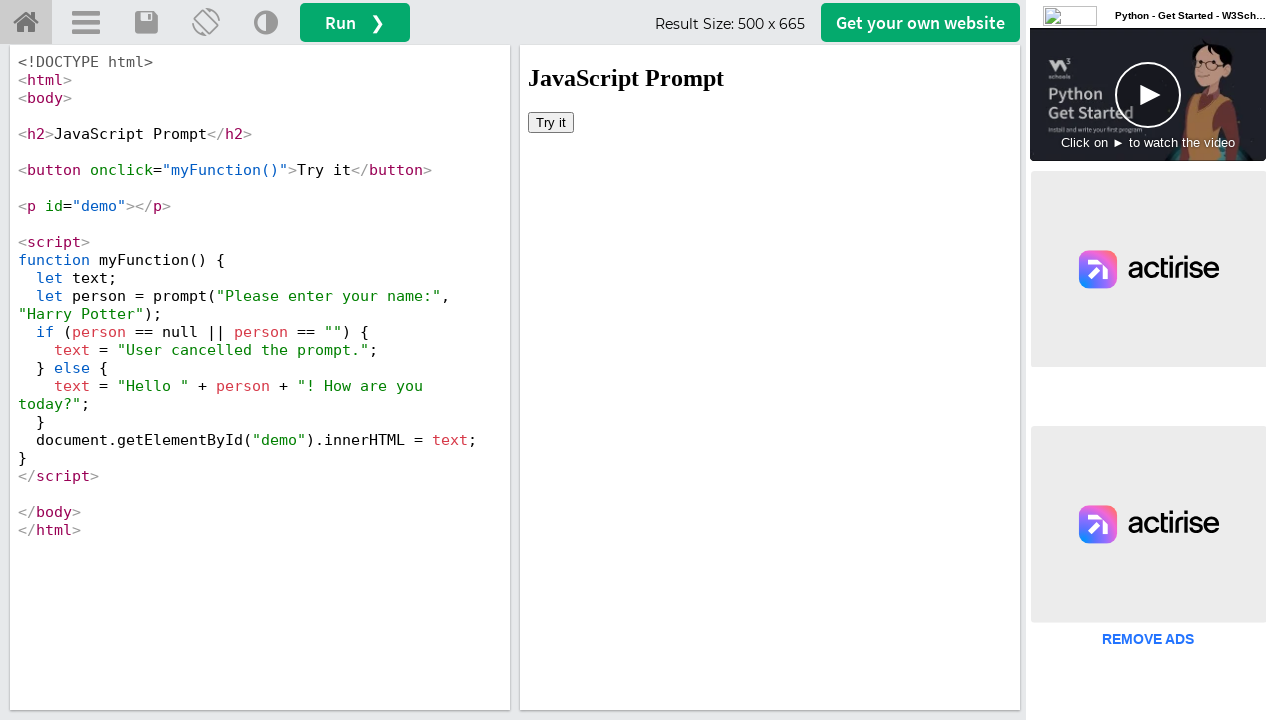

Located iframe containing the demo
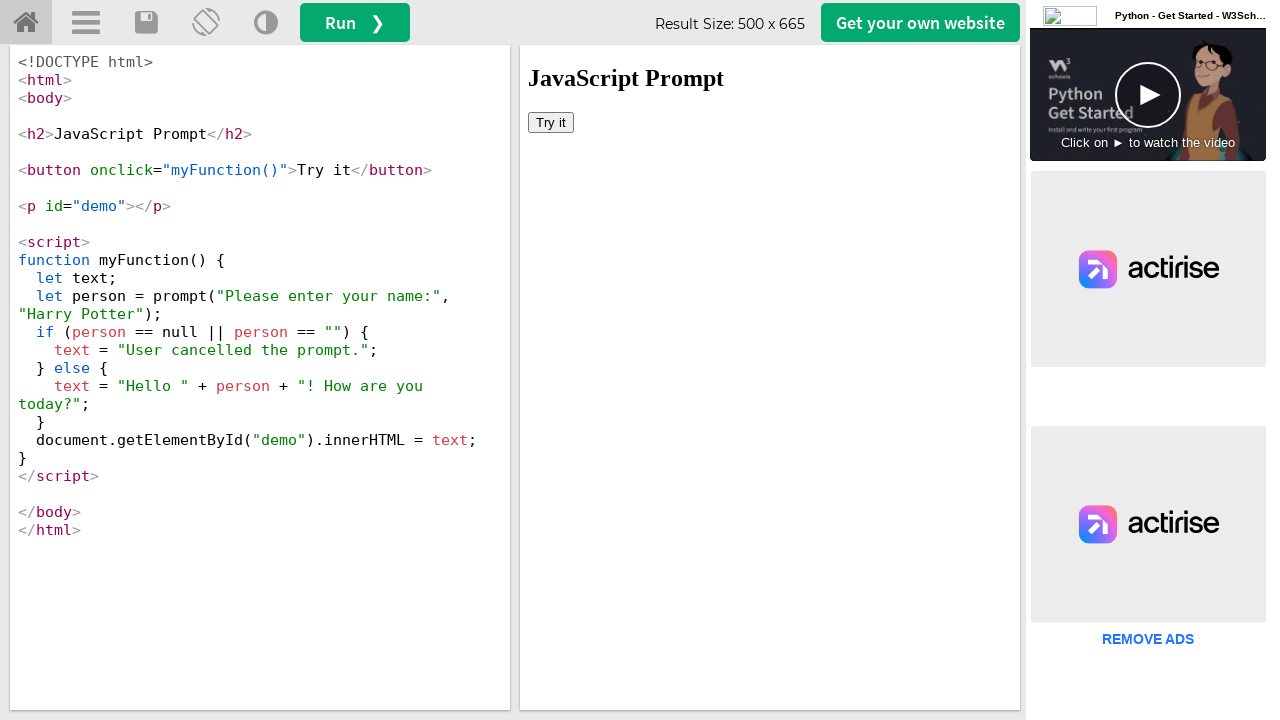

Set up dialog handler to accept prompt with 'Ganesh'
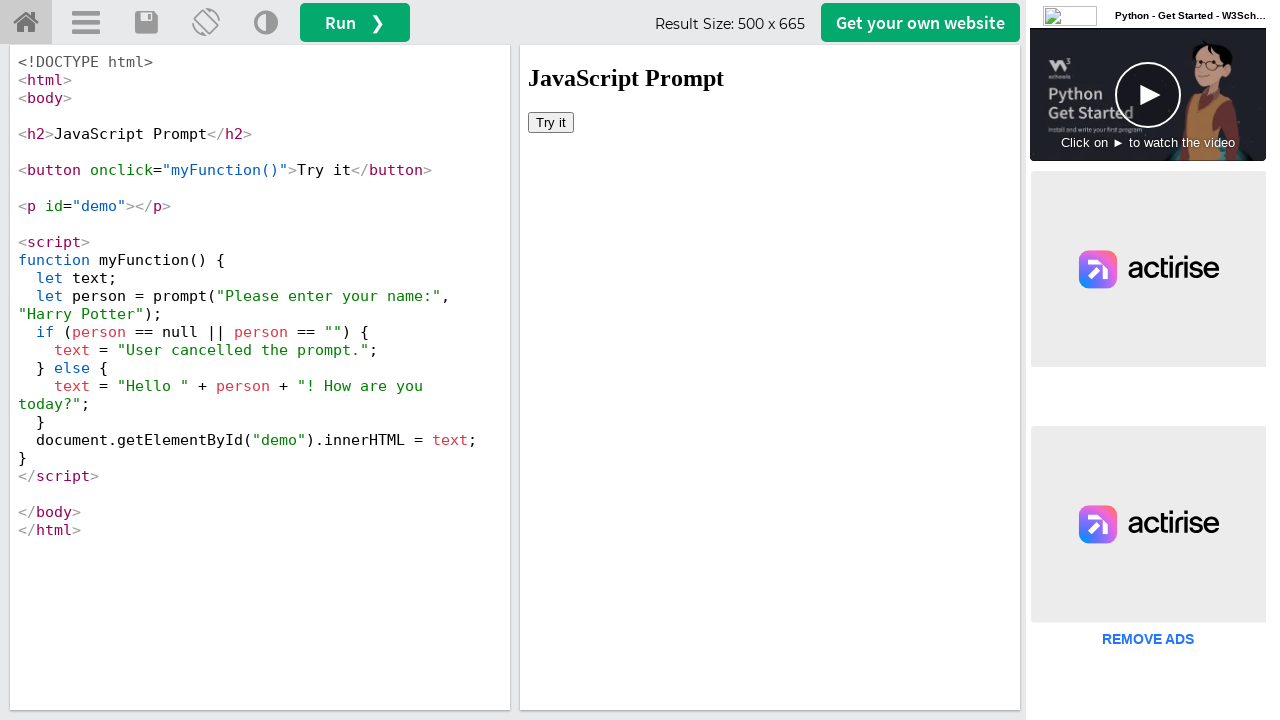

Clicked 'Try it' button to trigger prompt alert at (551, 122) on #iframeResult >> internal:control=enter-frame >> xpath=//button[text()='Try it']
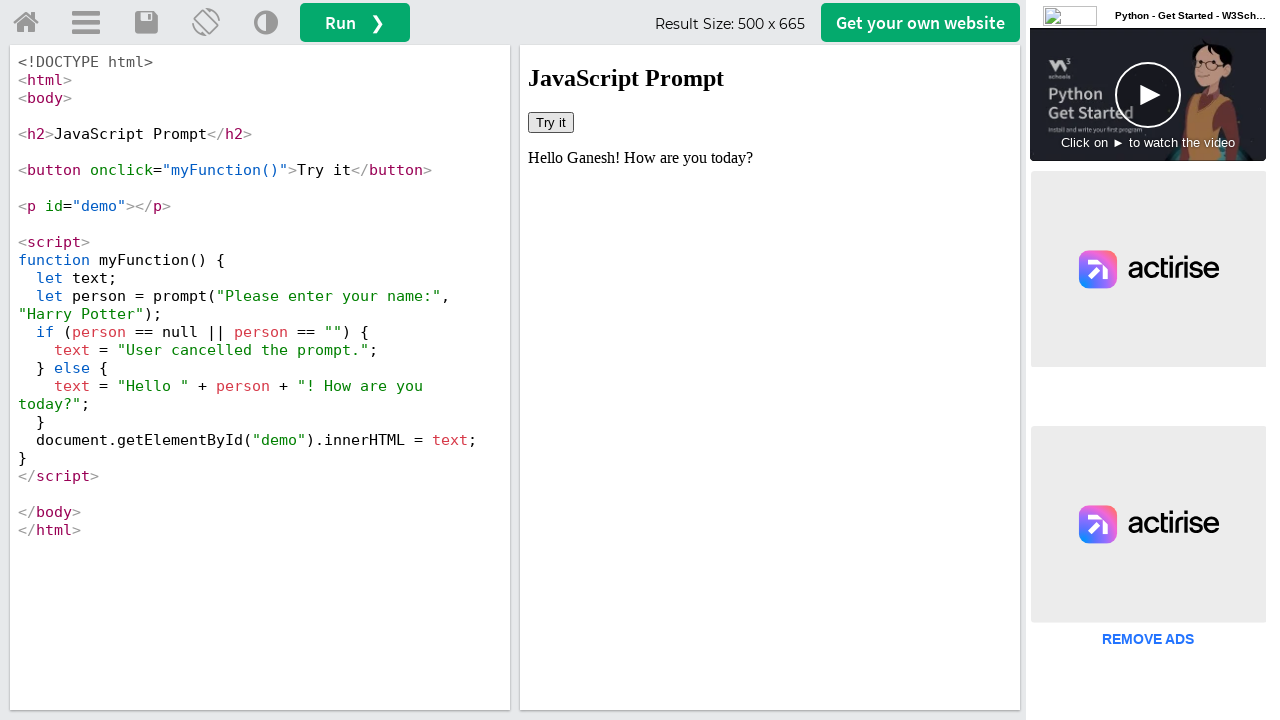

Result element appeared on the page
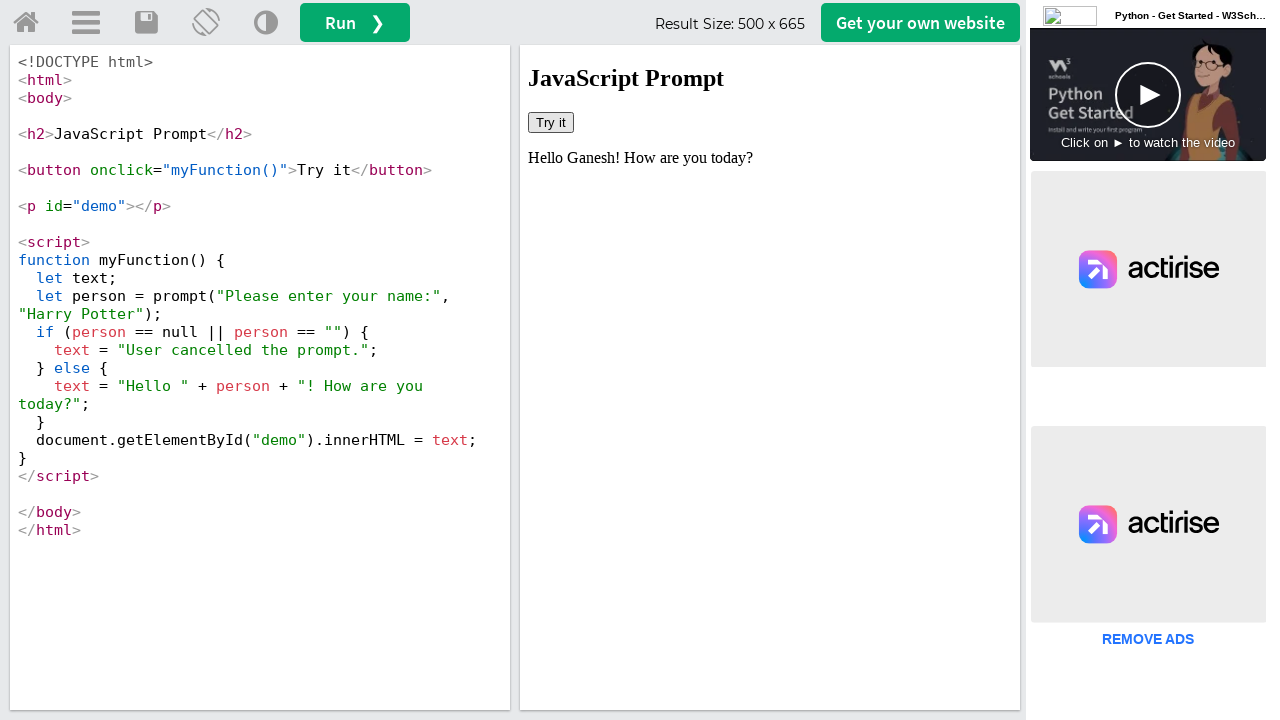

Verified result element contains 'Ganesh' text
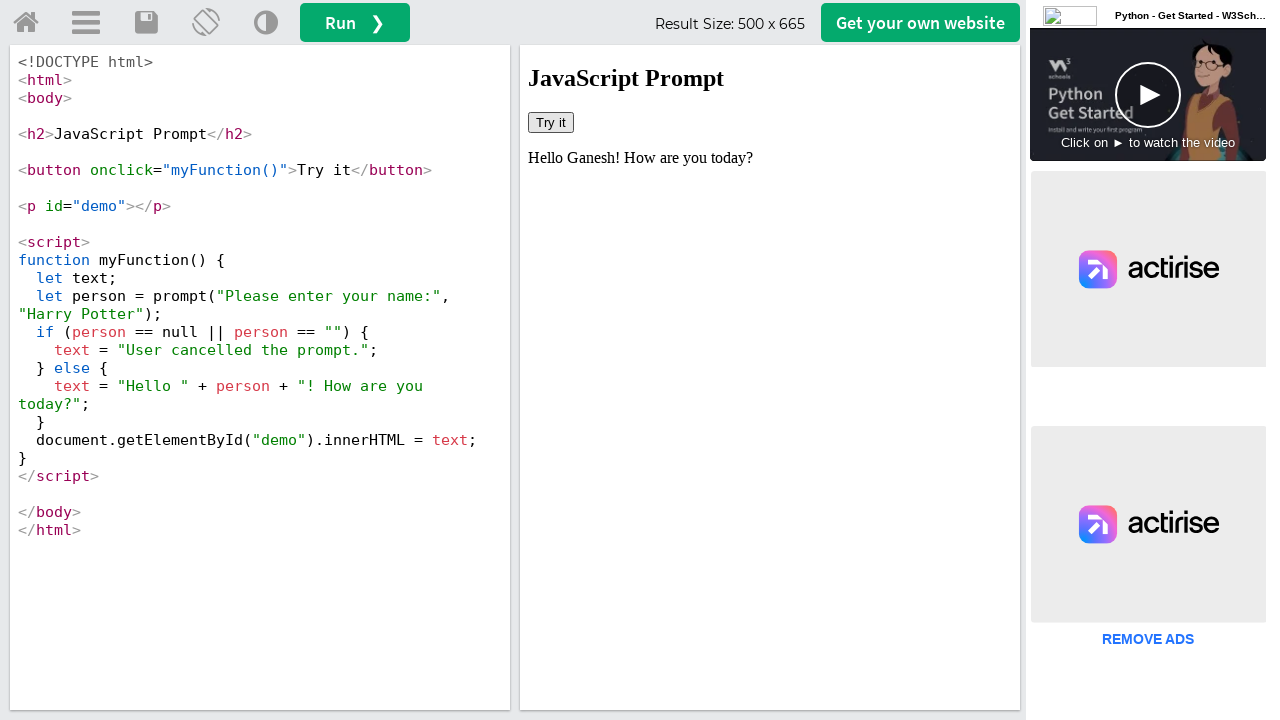

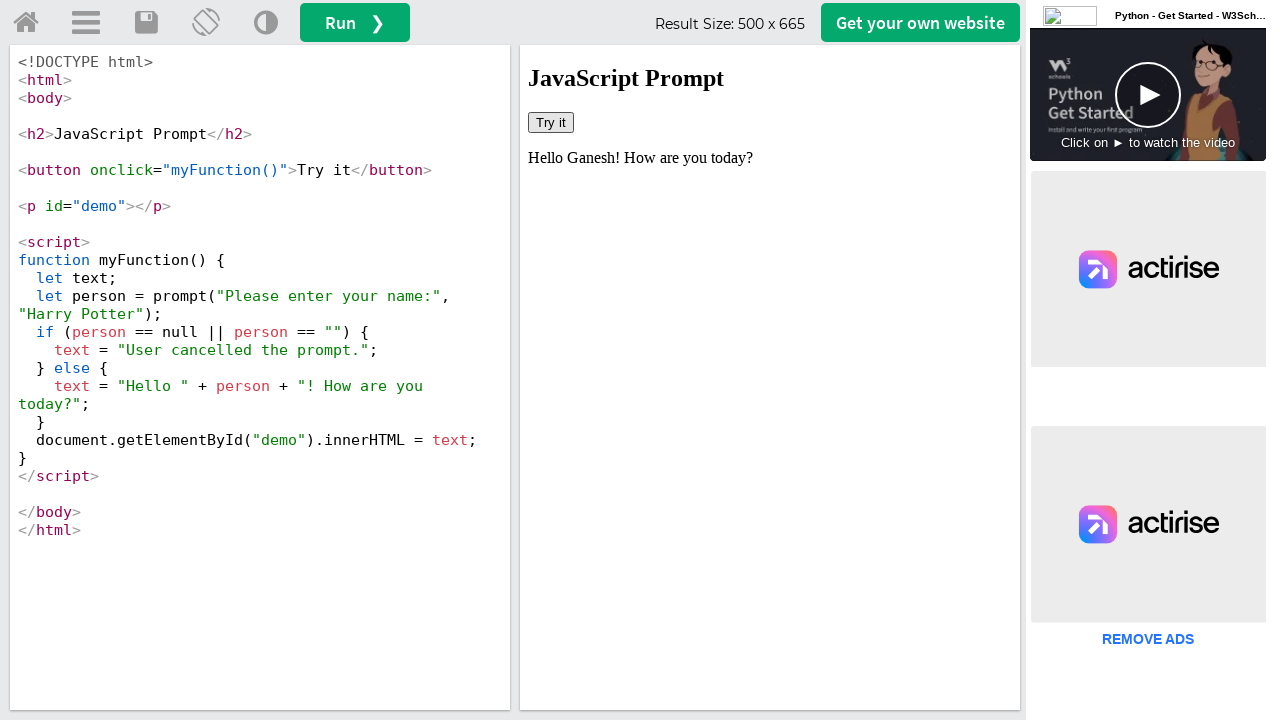